Navigates to a login page practice site and loads the page. This is a minimal test that only verifies the page loads.

Starting URL: https://rahulshettyacademy.com/loginpagePractise/

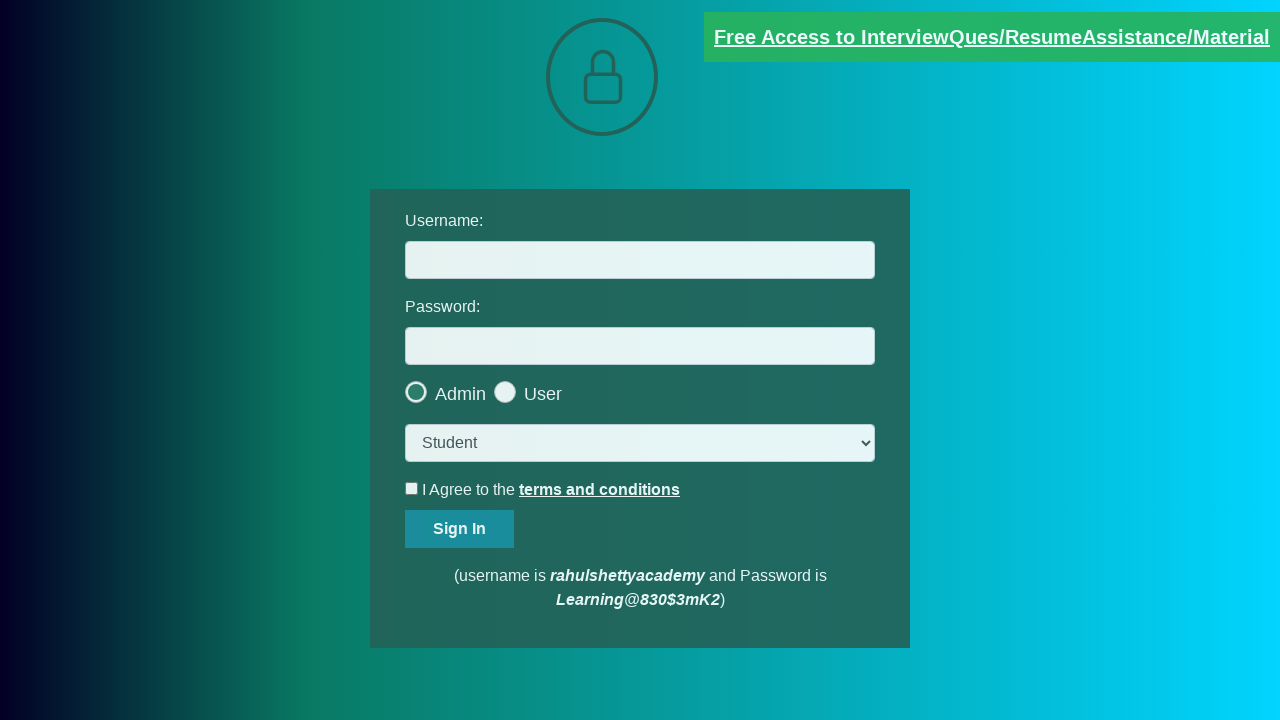

Page loaded - DOM content ready on login practice site
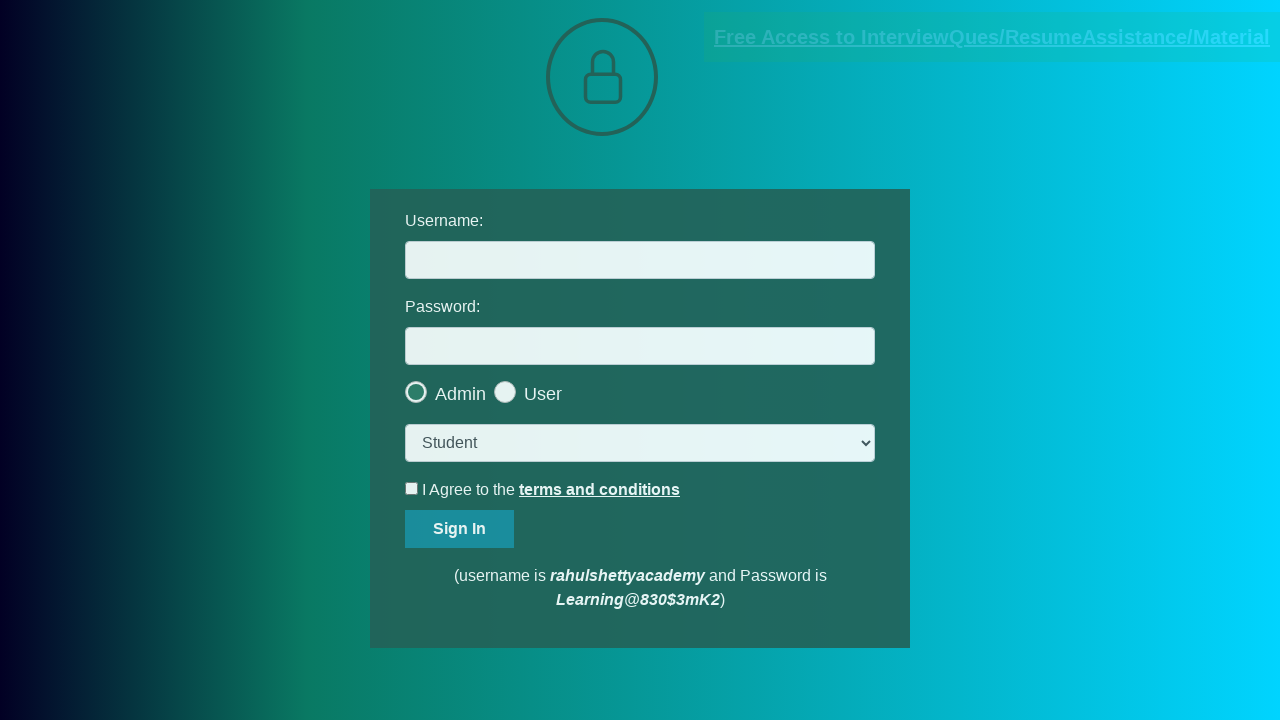

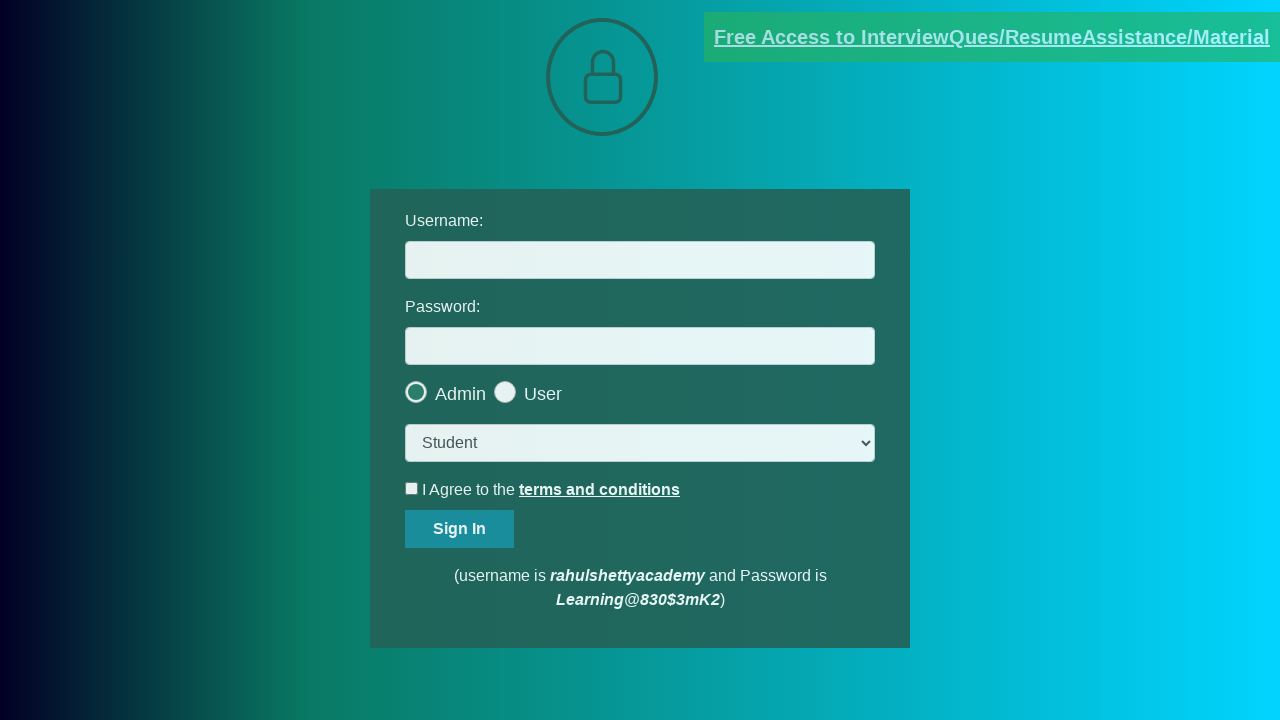